Clicks the return button and verifies the registration form fields are empty

Starting URL: https://tc-1-final-parte1.vercel.app/tabelaCadastro.html

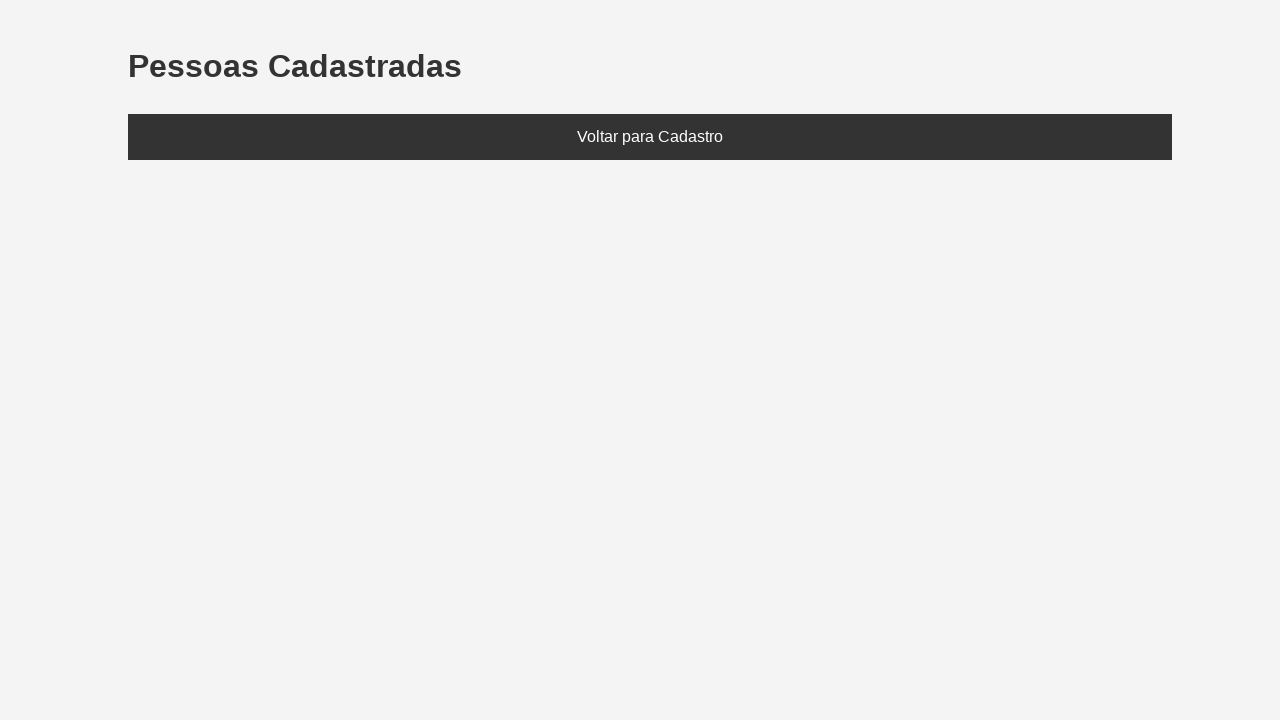

Clicked 'Voltar para Cadastro' button at (650, 137) on internal:text="Voltar para Cadastro"i
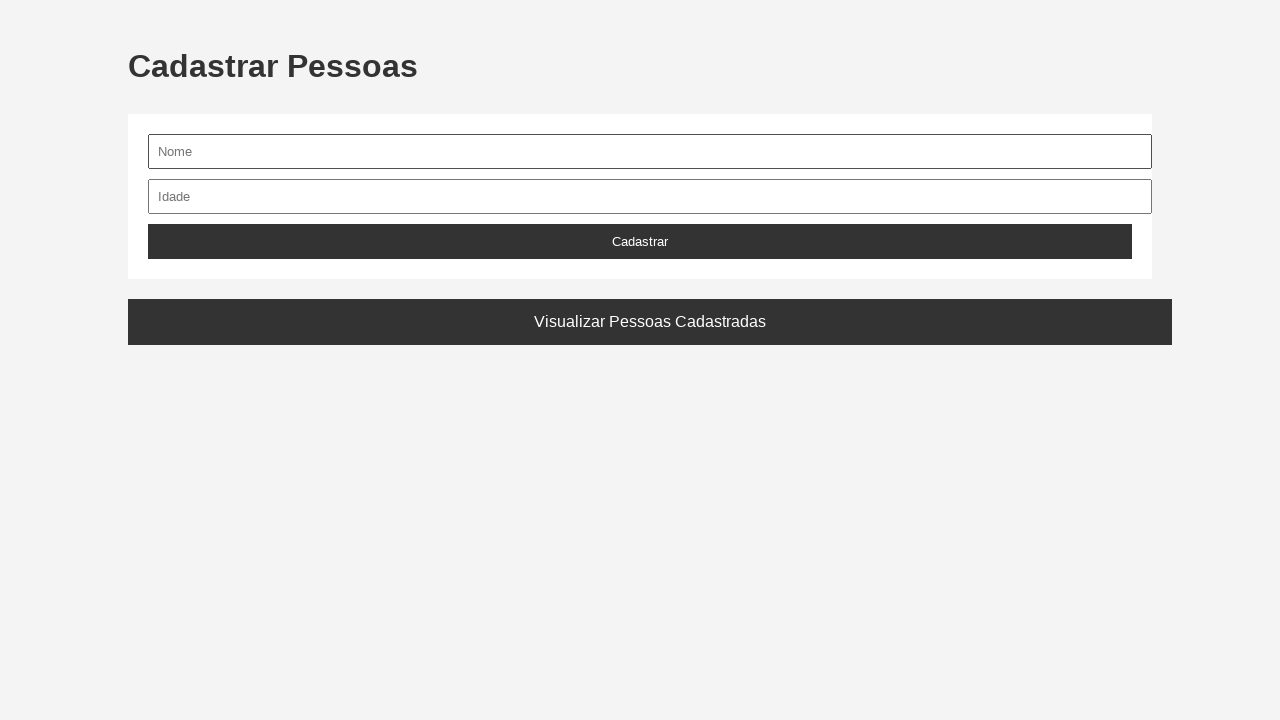

Navigation to index.html completed
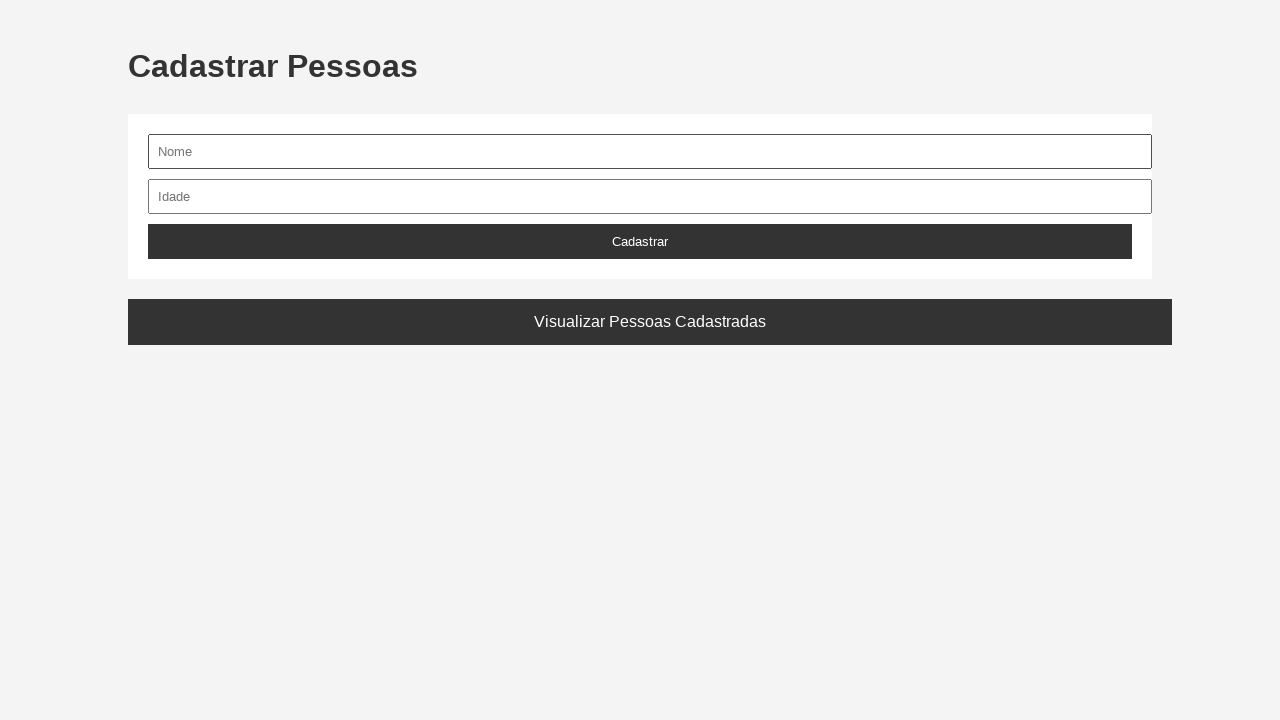

Located nome input field
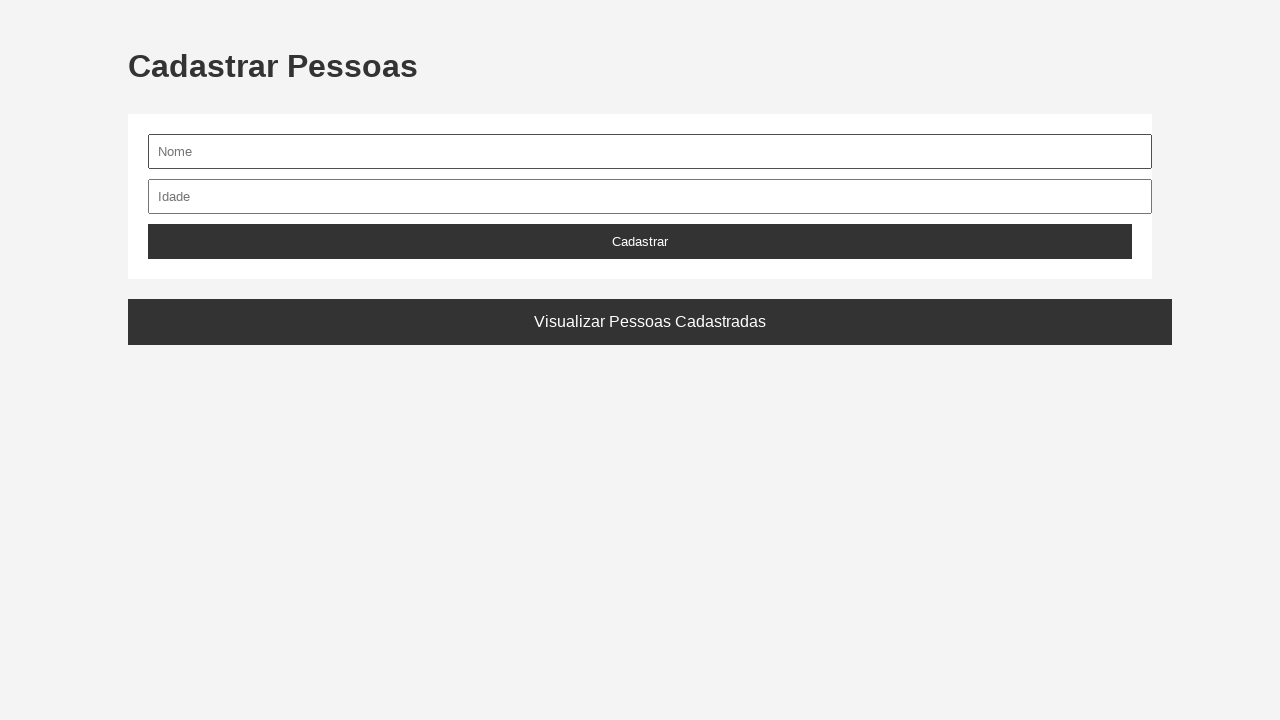

Located idade input field
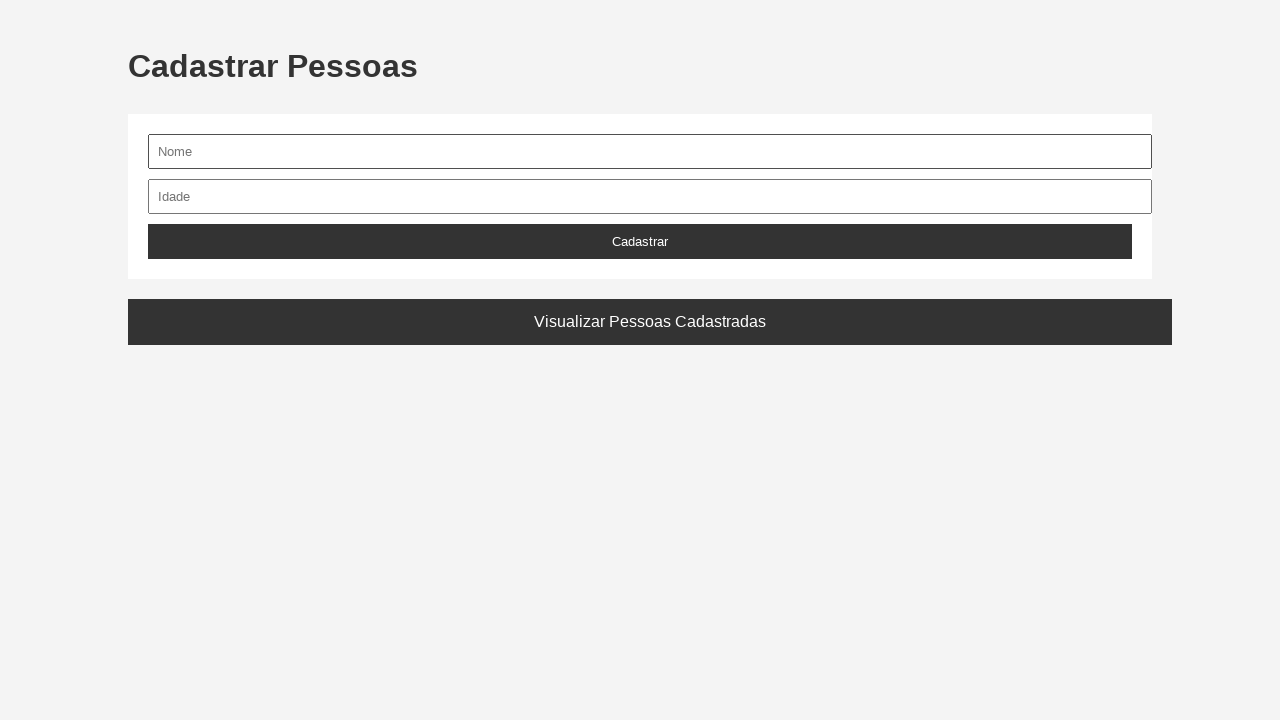

Verified nome field is empty
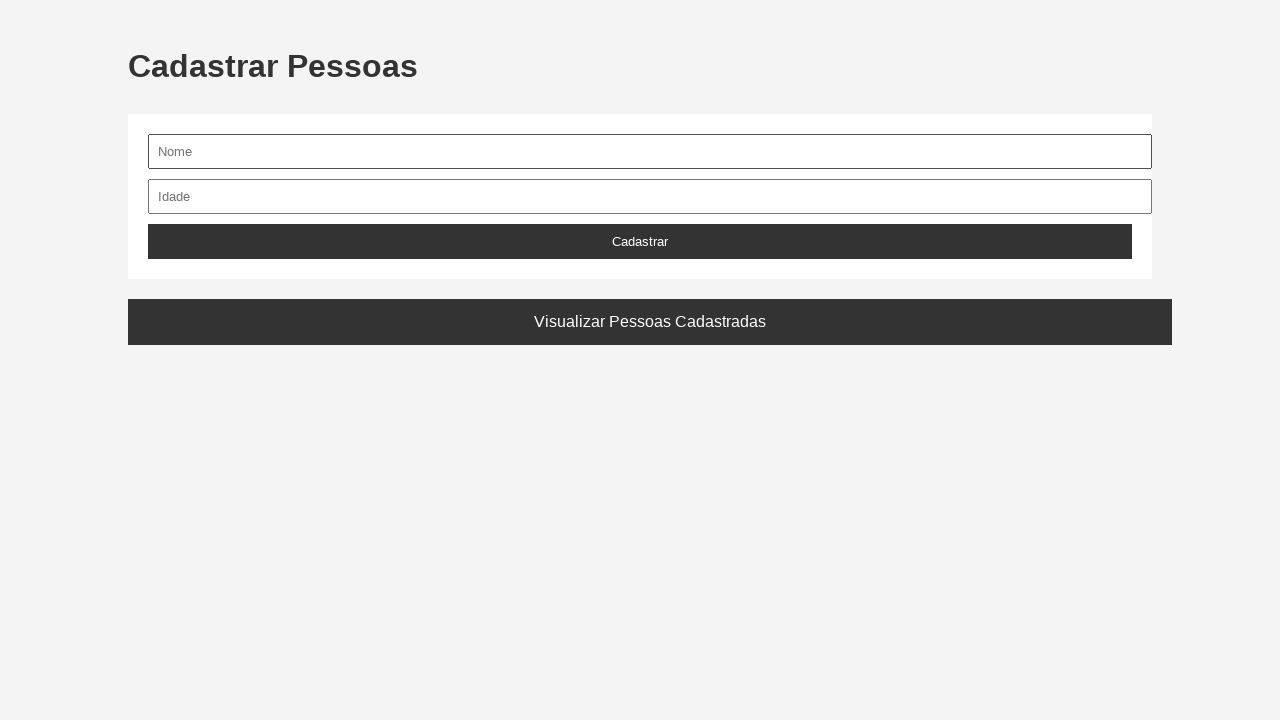

Verified idade field is empty
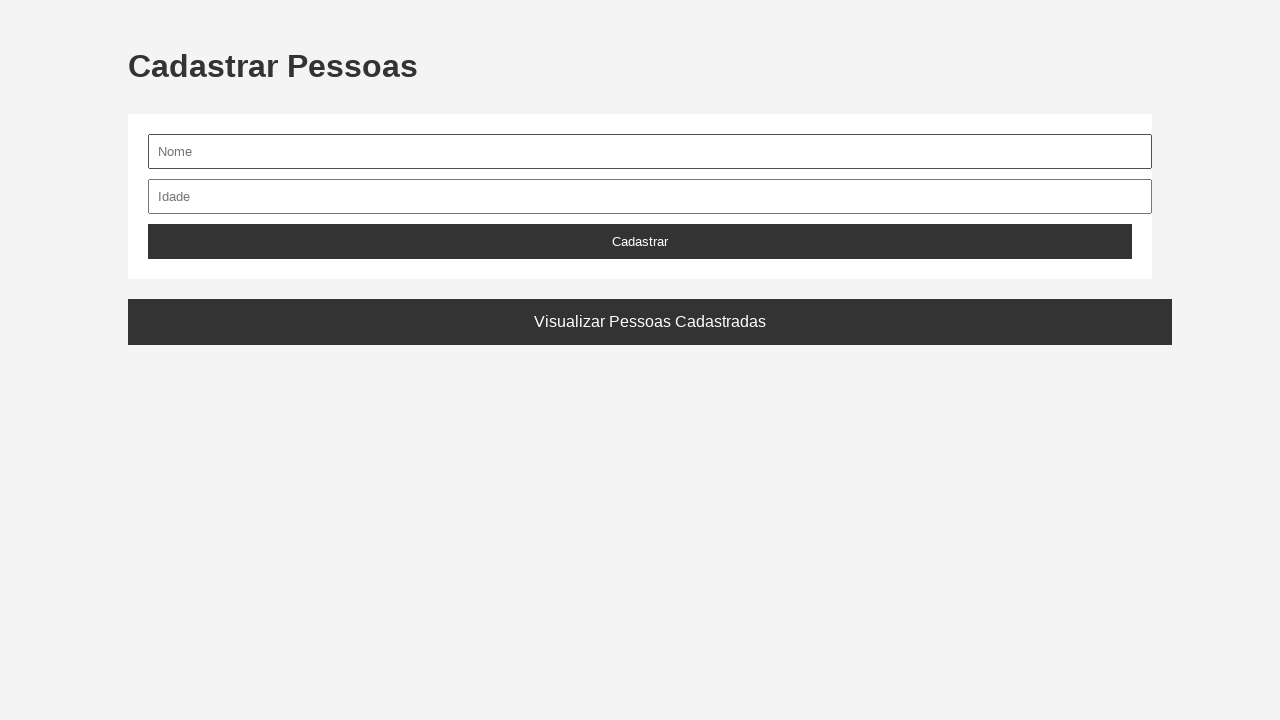

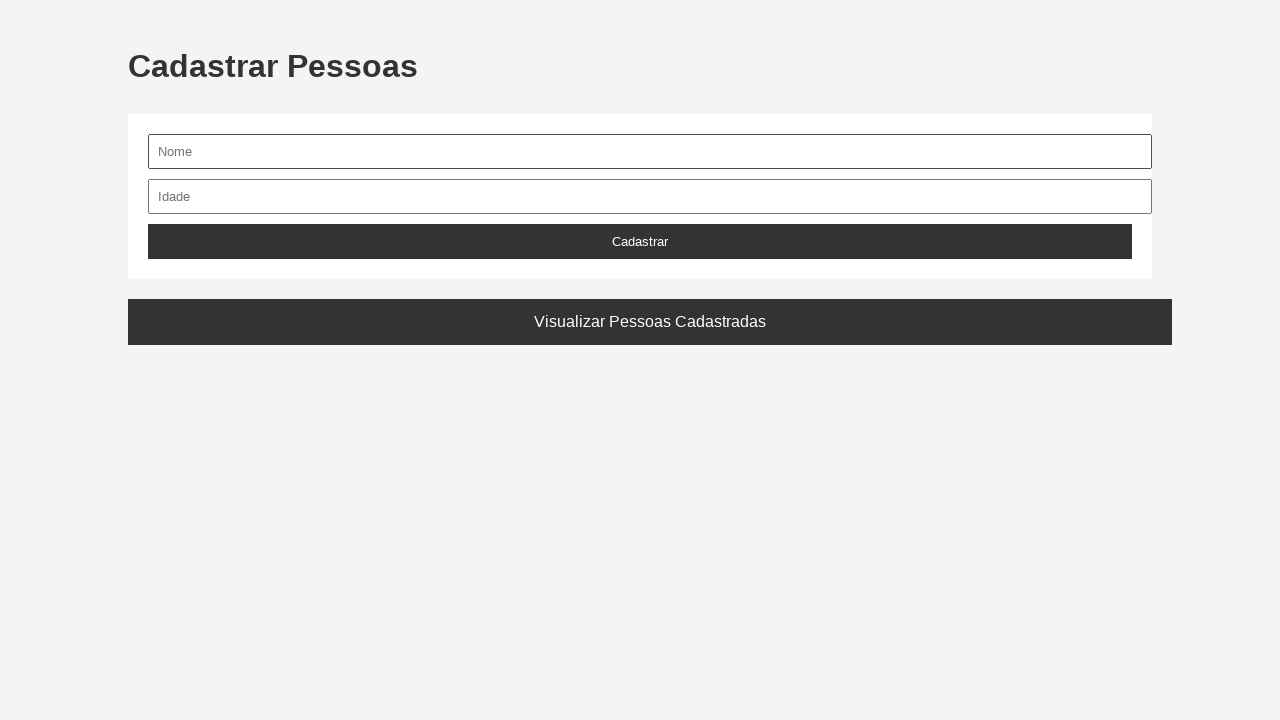